Tests that the website displays correctly on large desktop screens by verifying navigation, main heading, and call-to-action buttons are visible

Starting URL: https://jesseheidner.com

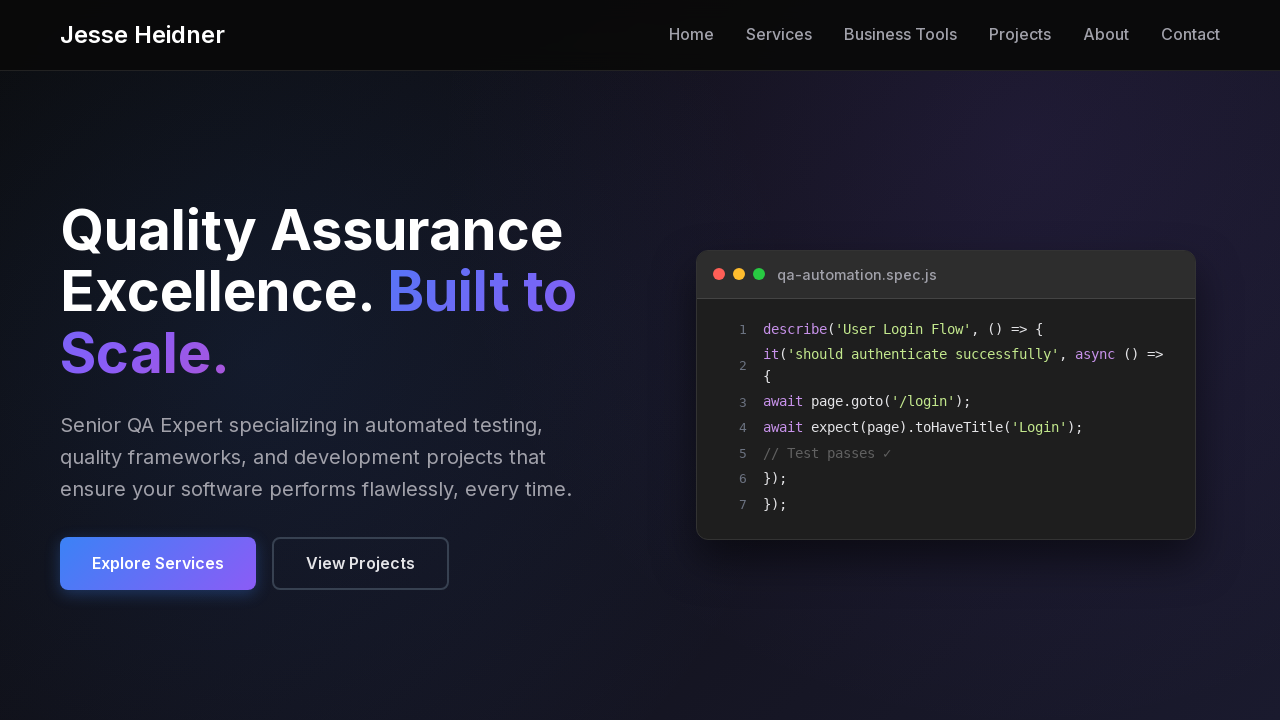

Set viewport to large desktop size (1920x1080)
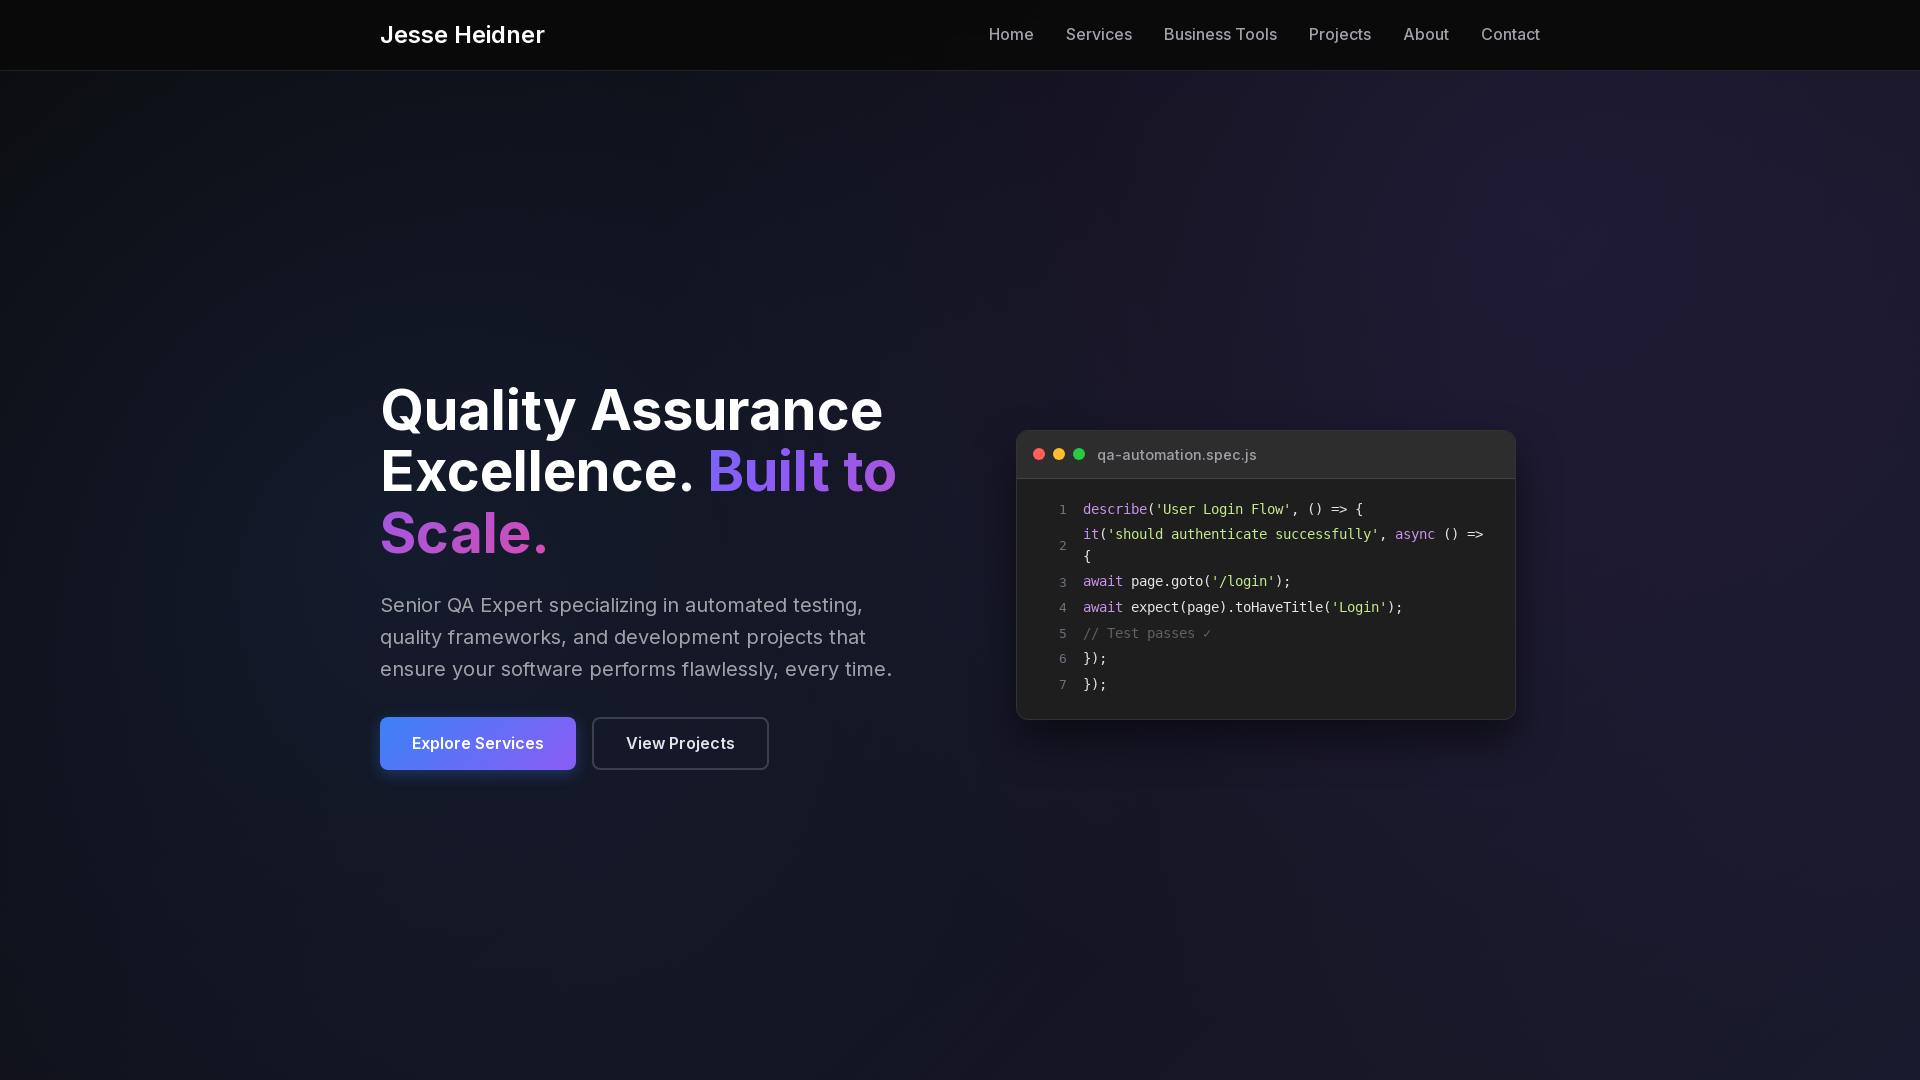

Located navigation element
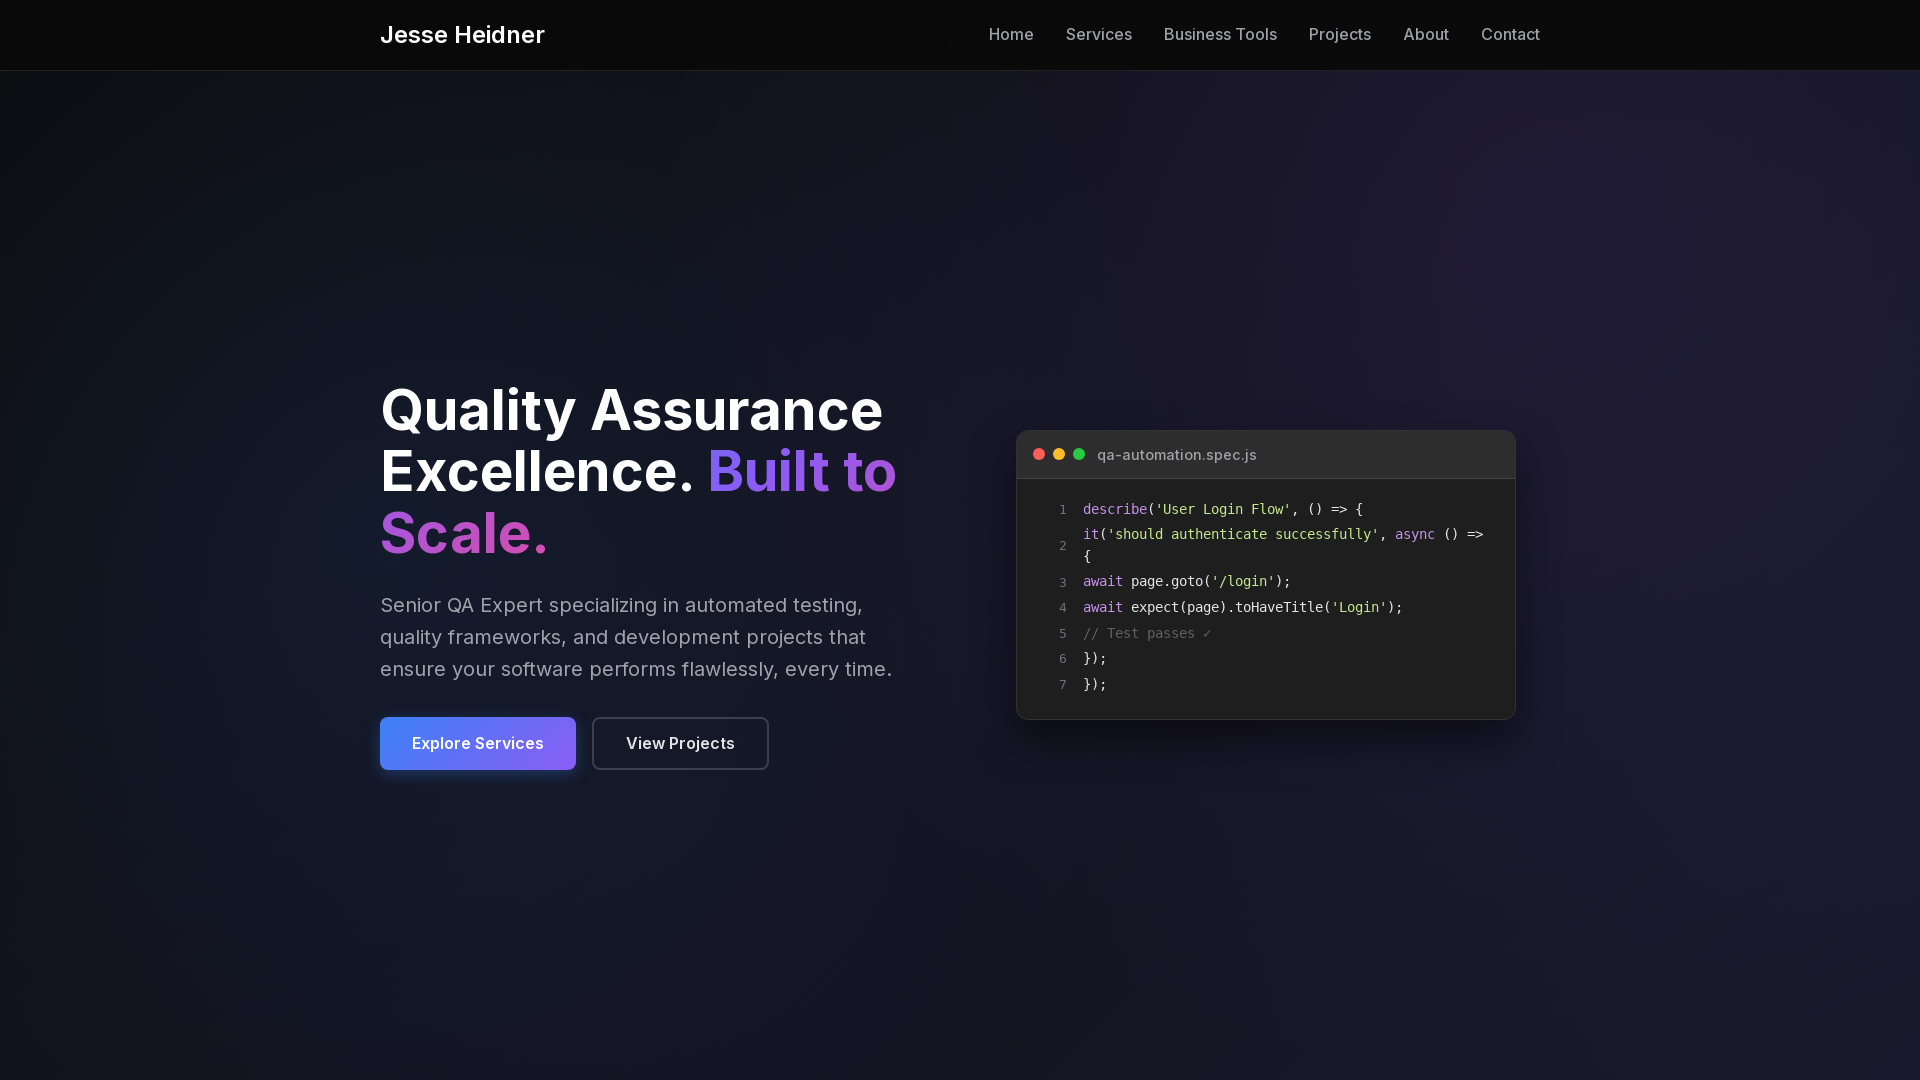

Navigation is visible on large desktop screen
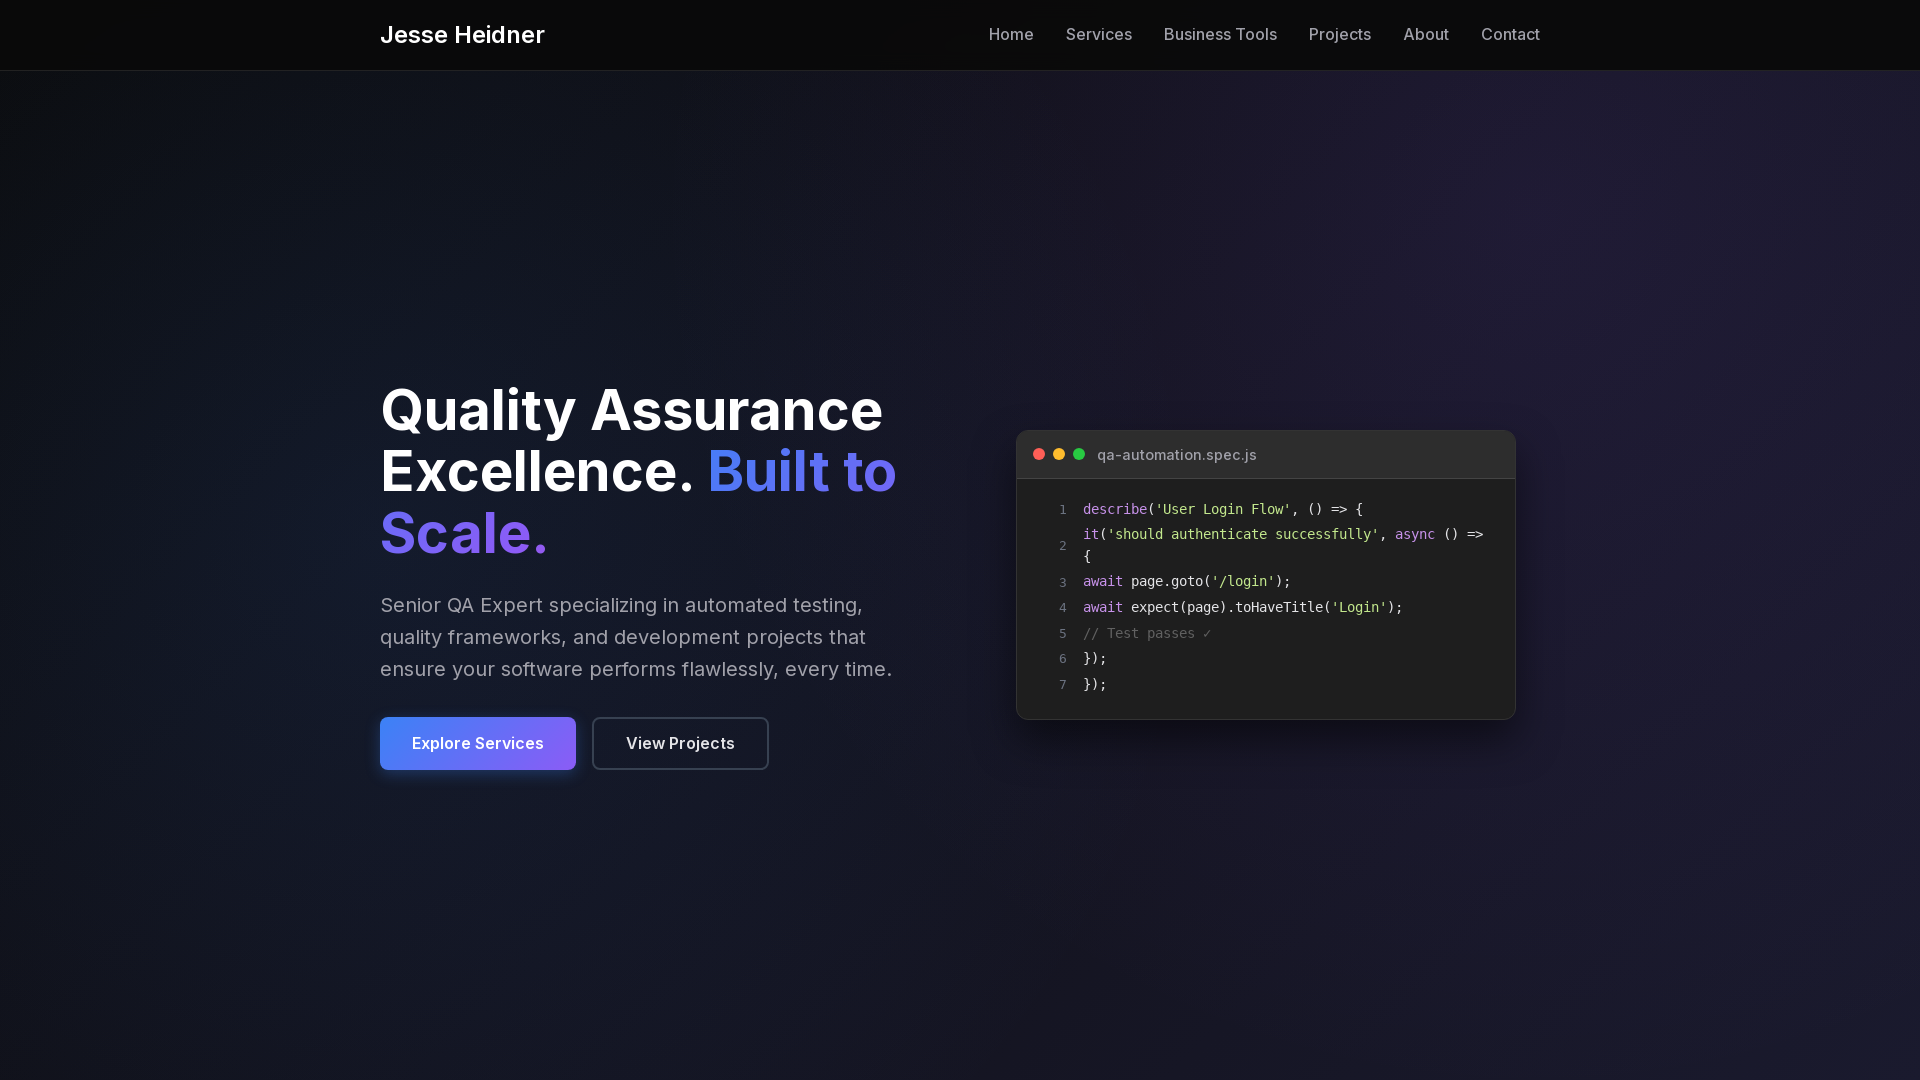

Main heading 'Quality Assurance Excellence. Built to Scale.' is visible
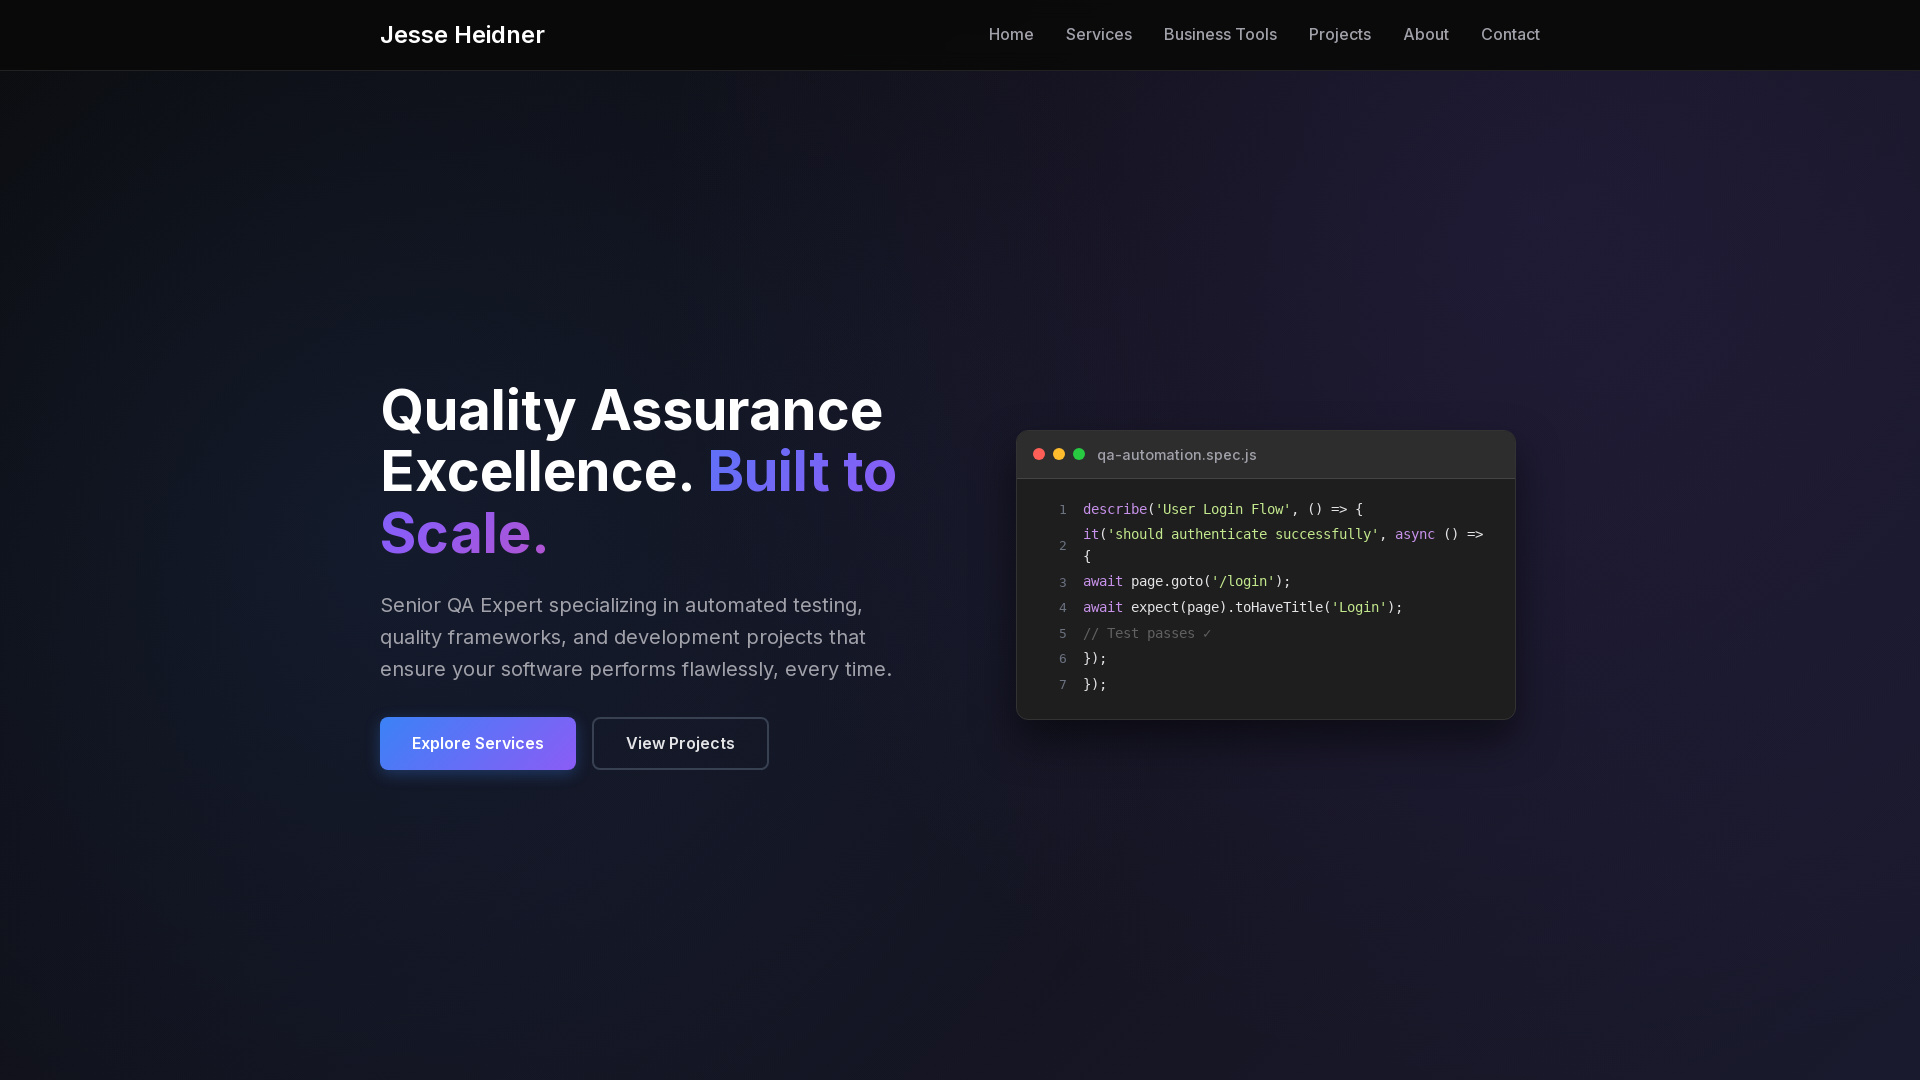

'Explore Services' call-to-action button is visible
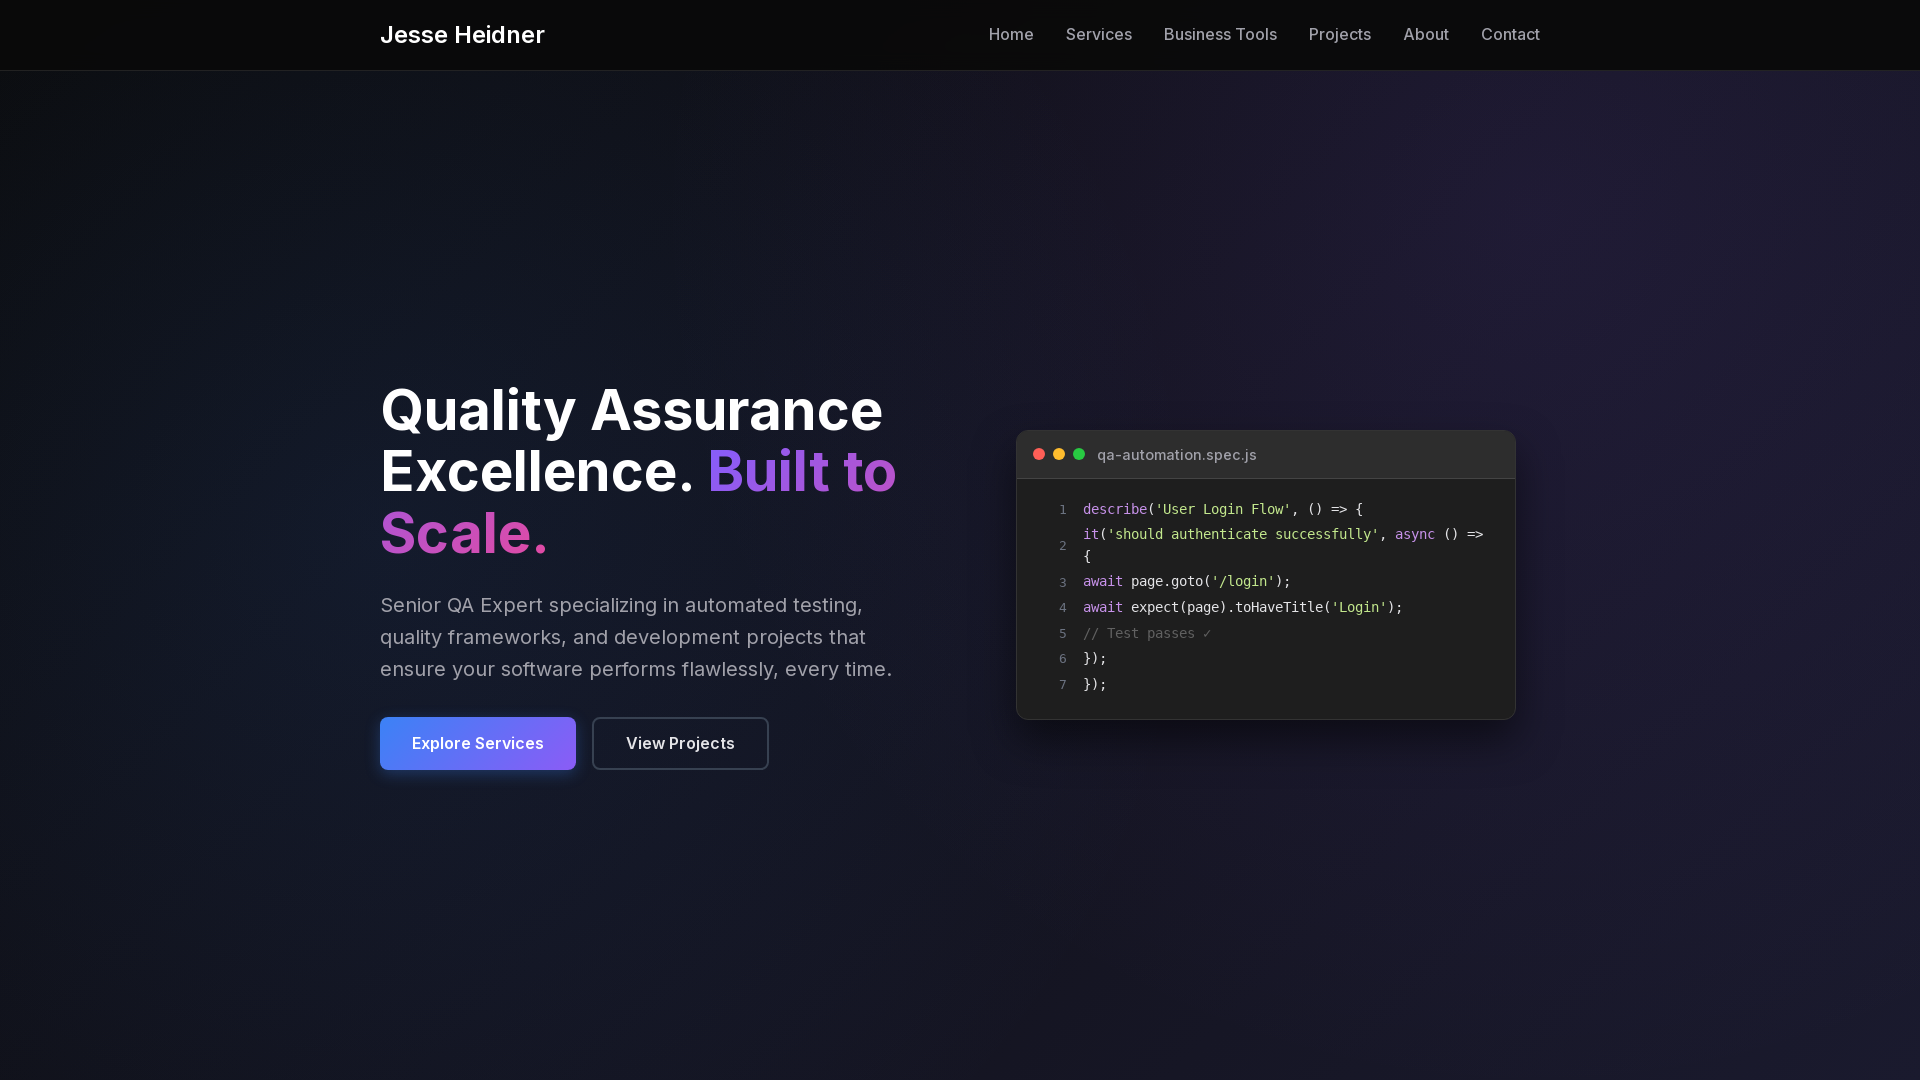

'View Projects' call-to-action button is visible
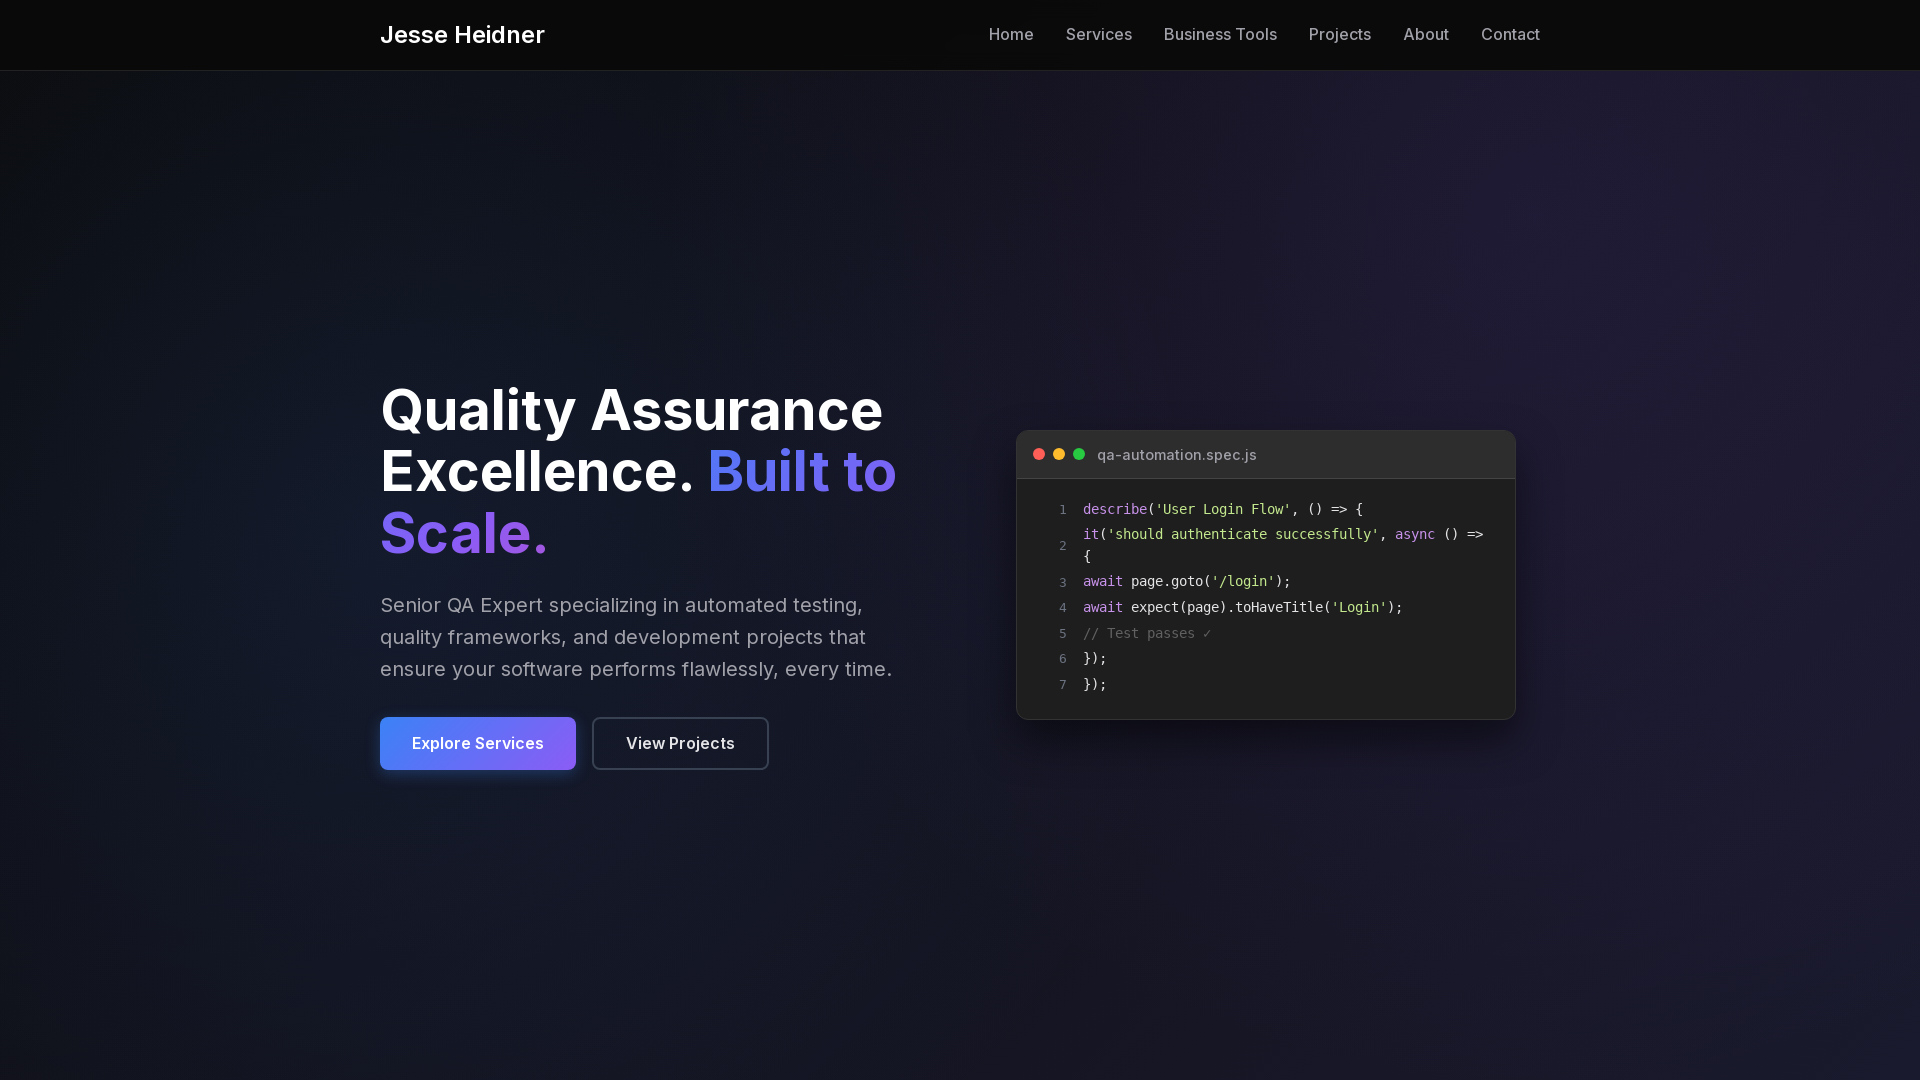

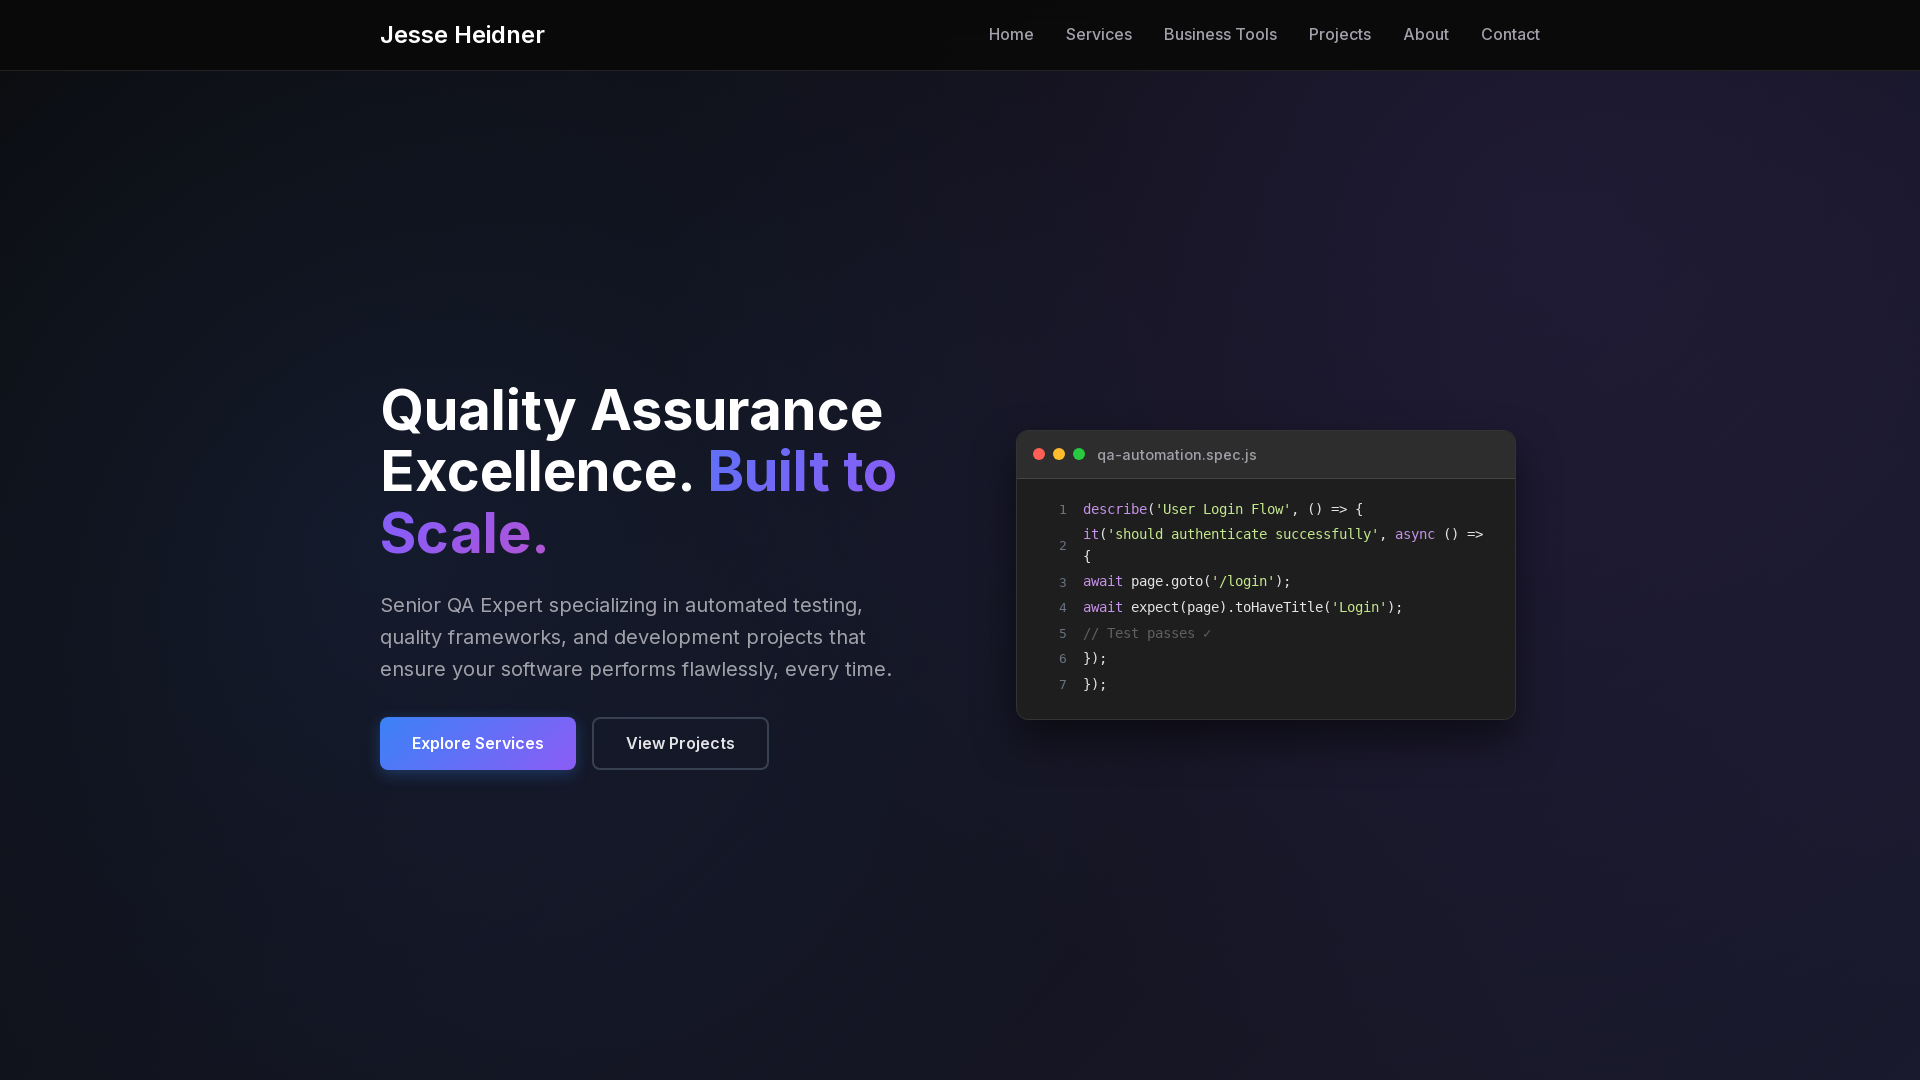